Navigates to MetLife website and clicks through the Solutions menu to access the Dental insurance page

Starting URL: https://www.metlife.com

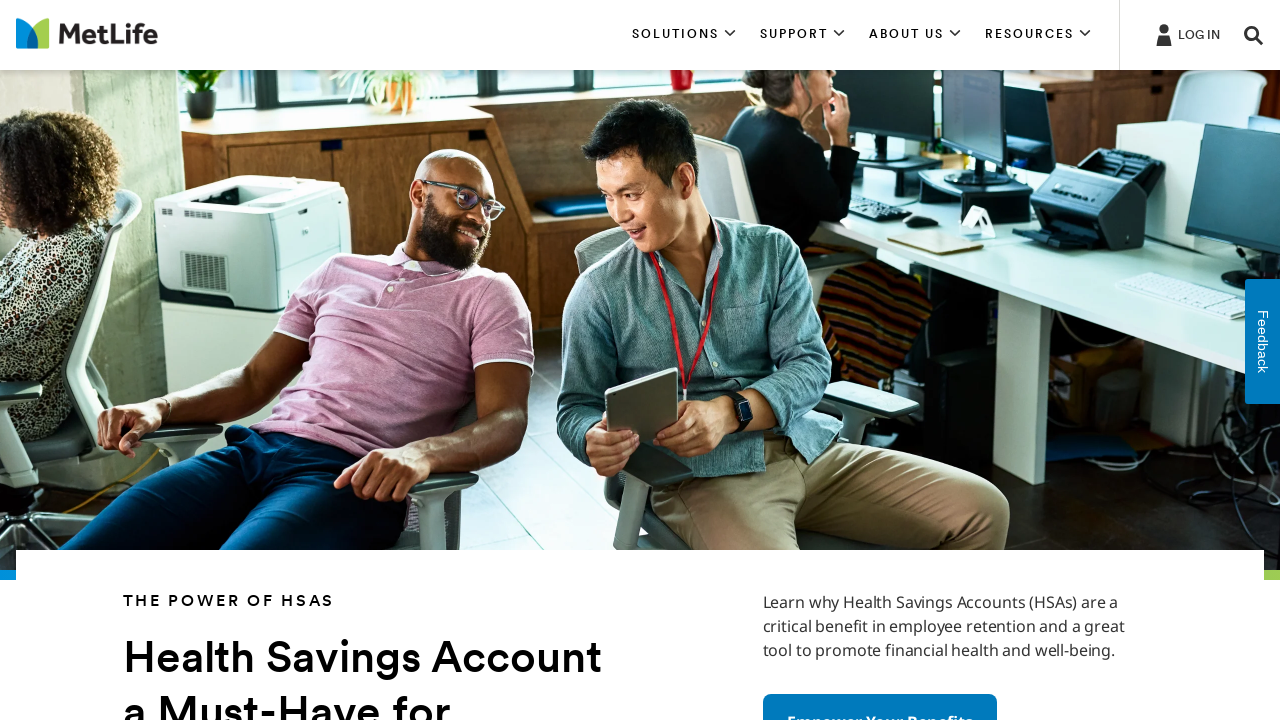

Clicked SOLUTIONS menu tab at (684, 35) on xpath=//*[contains(text(),'SOLUTIONS')]
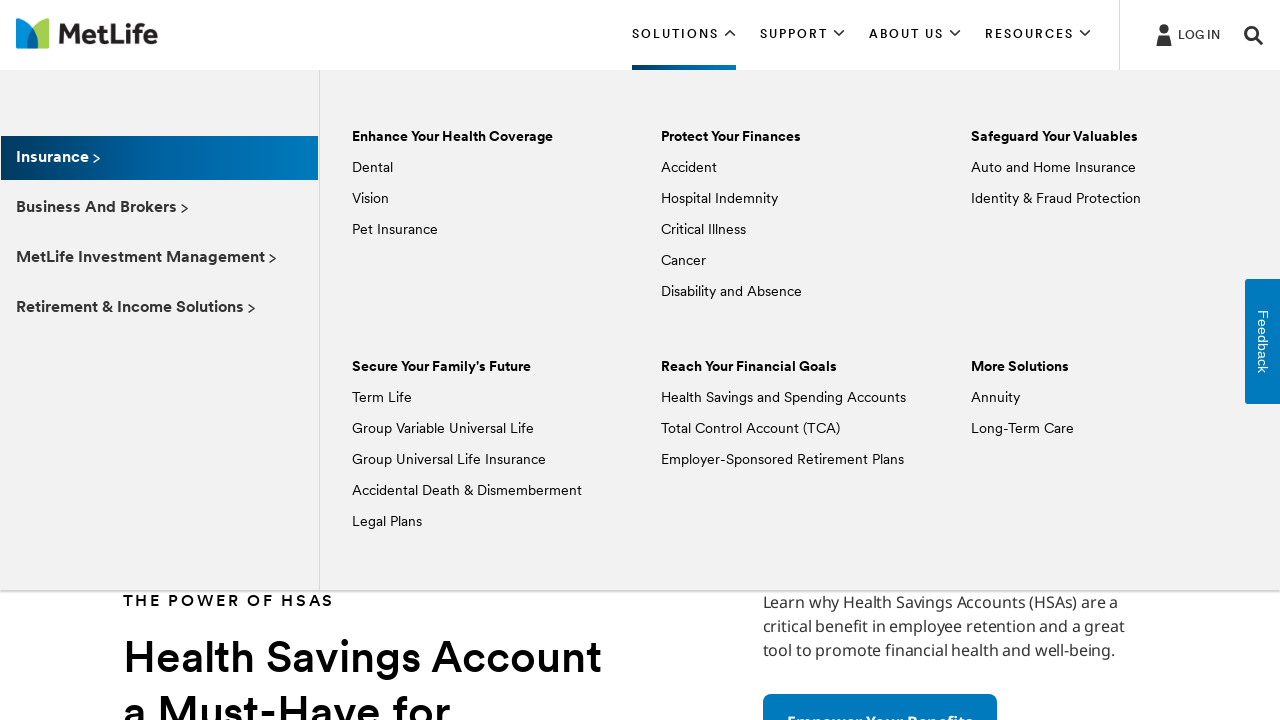

Clicked Dental insurance link from Solutions dropdown menu at (372, 168) on xpath=//*[text()='Dental']
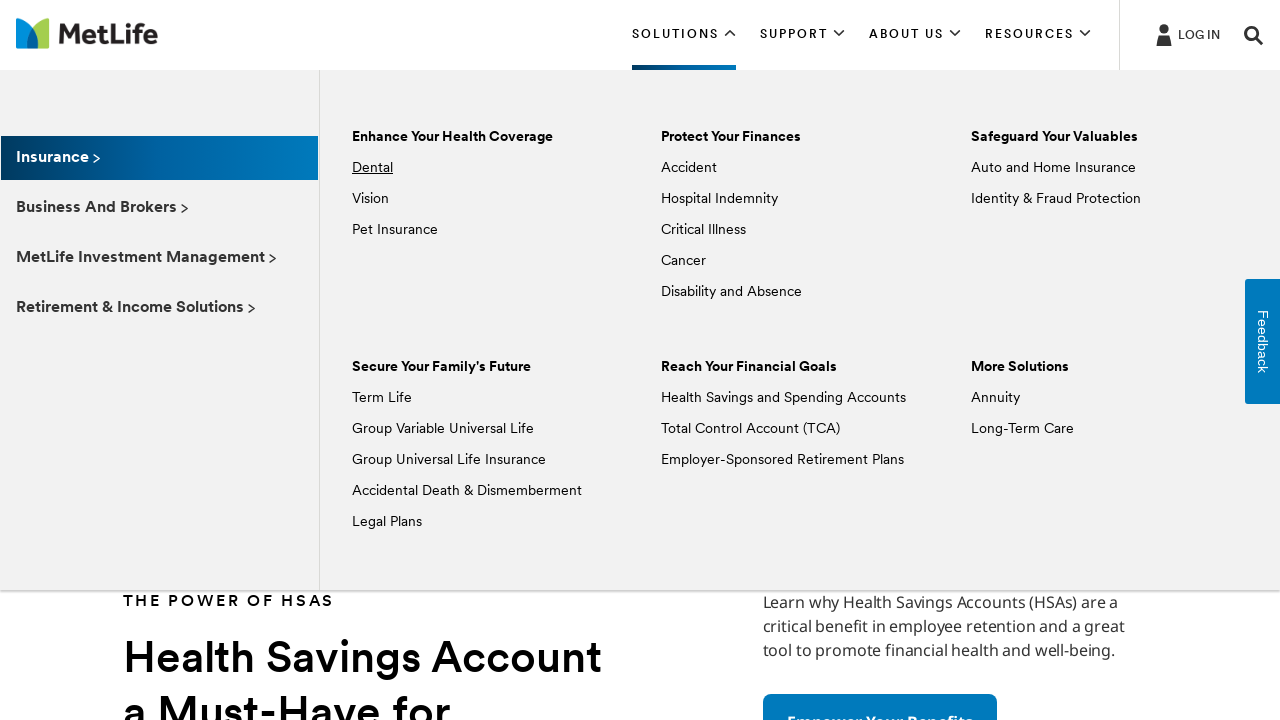

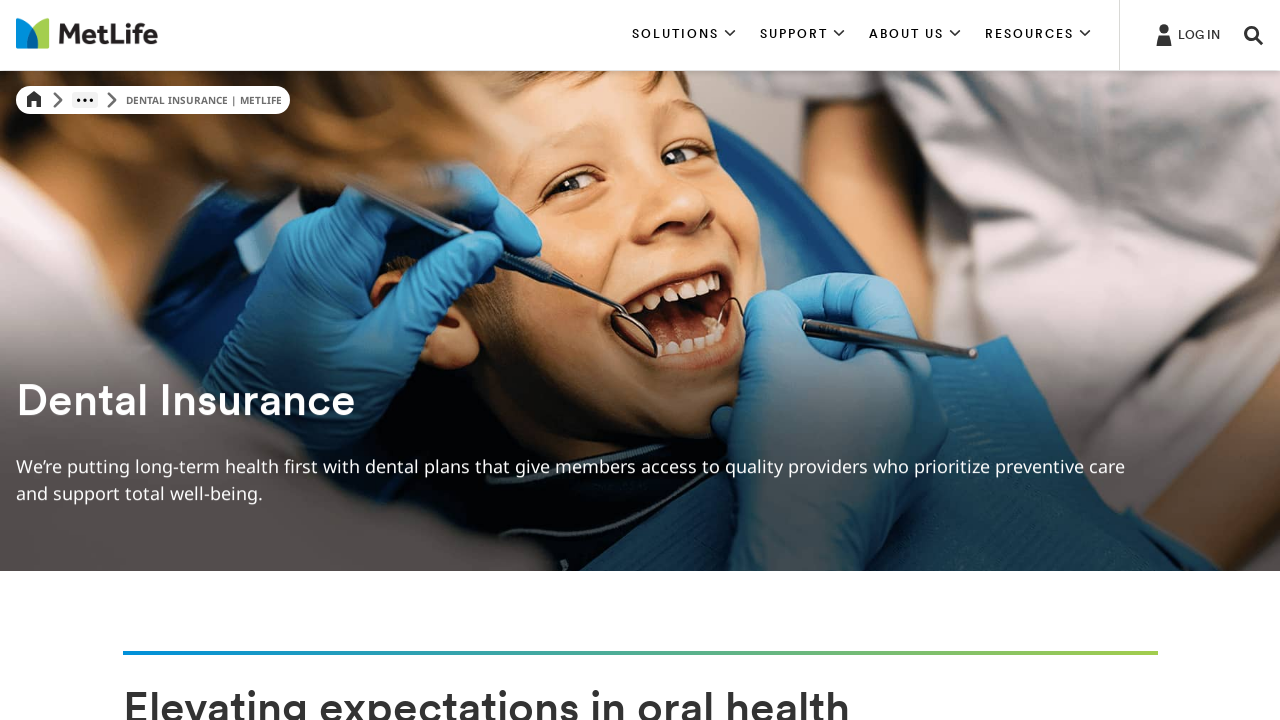